Tests JavaScript alert handling by clicking a button that triggers an alert, accepting the alert, and verifying the result message displays correctly

Starting URL: https://the-internet.herokuapp.com/javascript_alerts

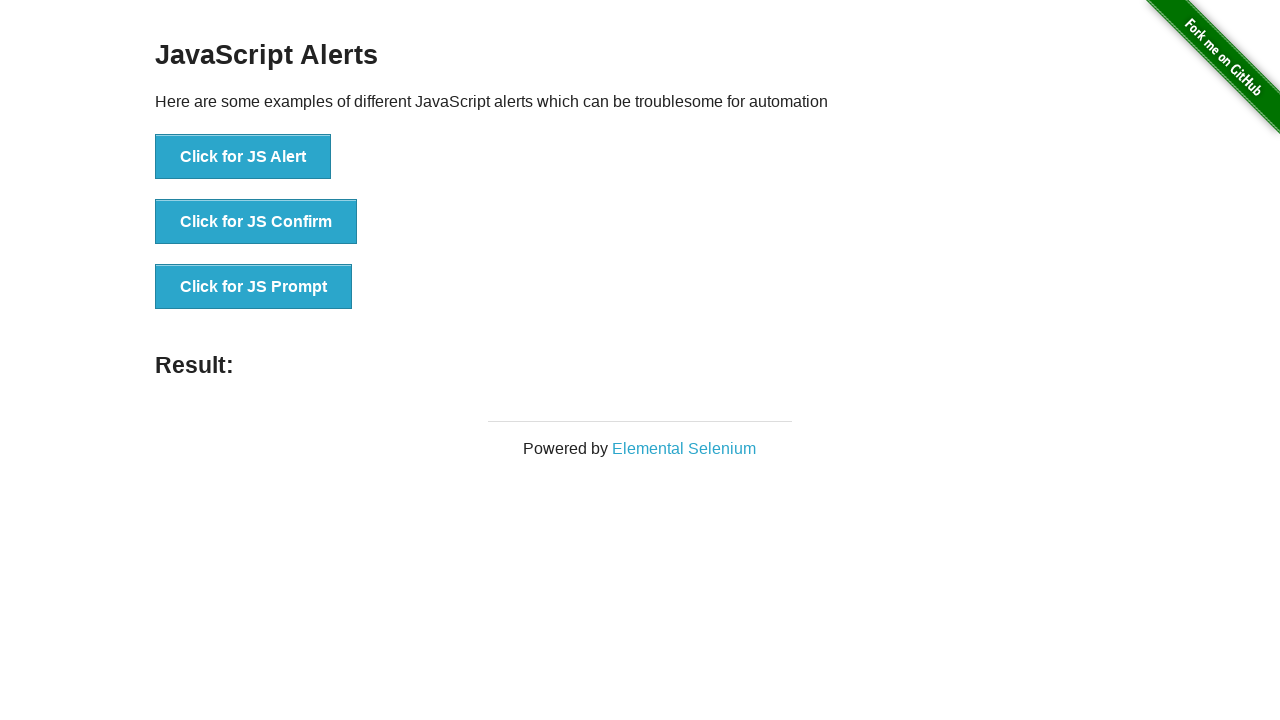

Clicked button to trigger JavaScript alert at (243, 157) on button[onclick='jsAlert()']
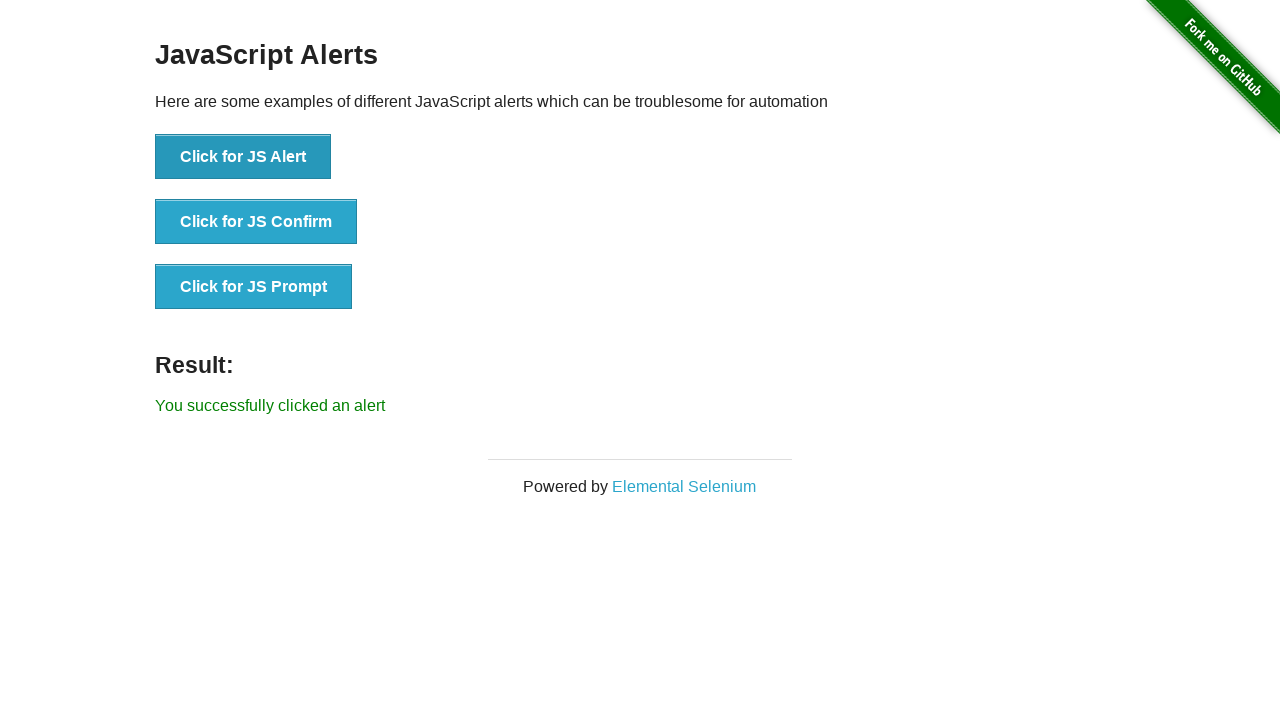

Set up dialog handler to accept alerts
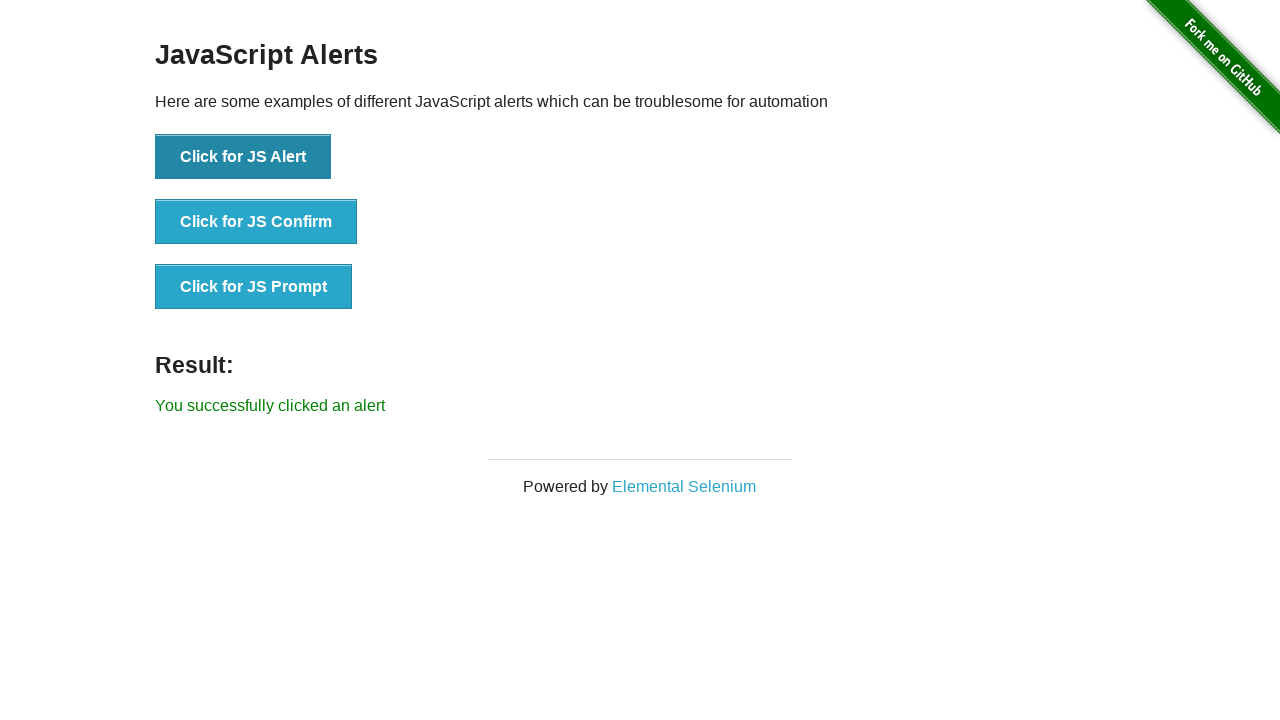

Clicked button to trigger alert and accepted it at (243, 157) on button[onclick='jsAlert()']
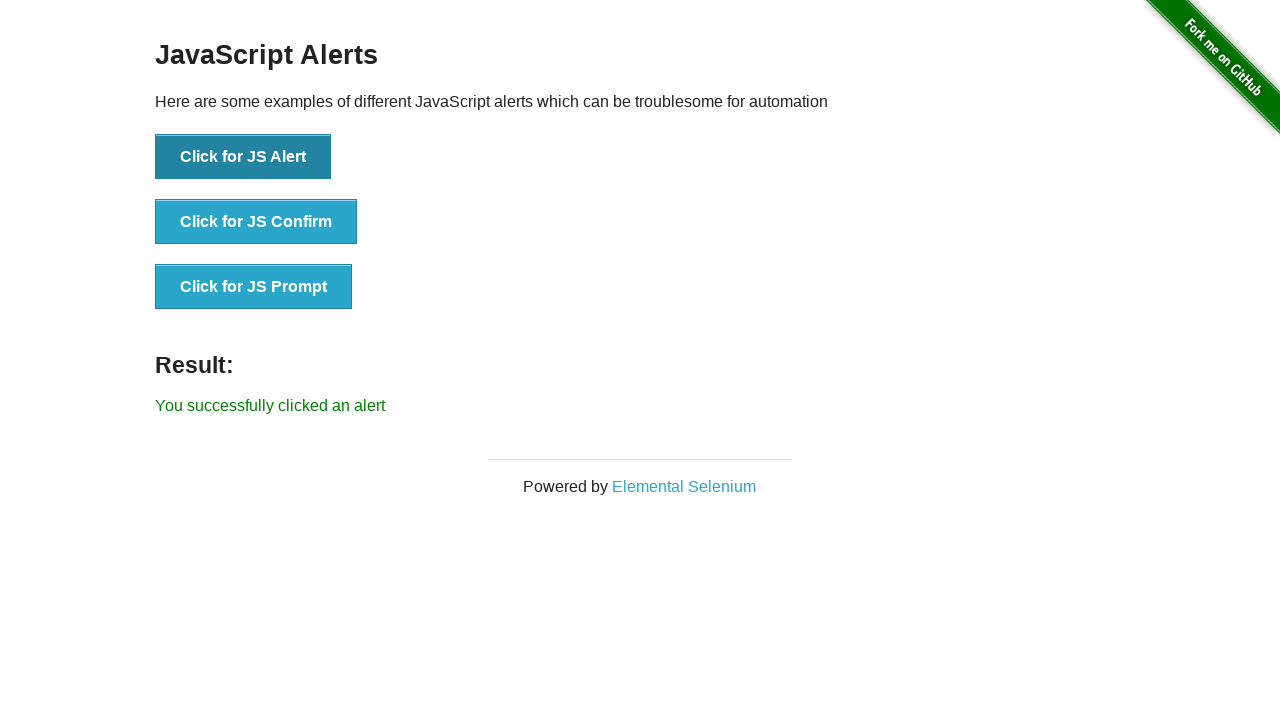

Result message element loaded
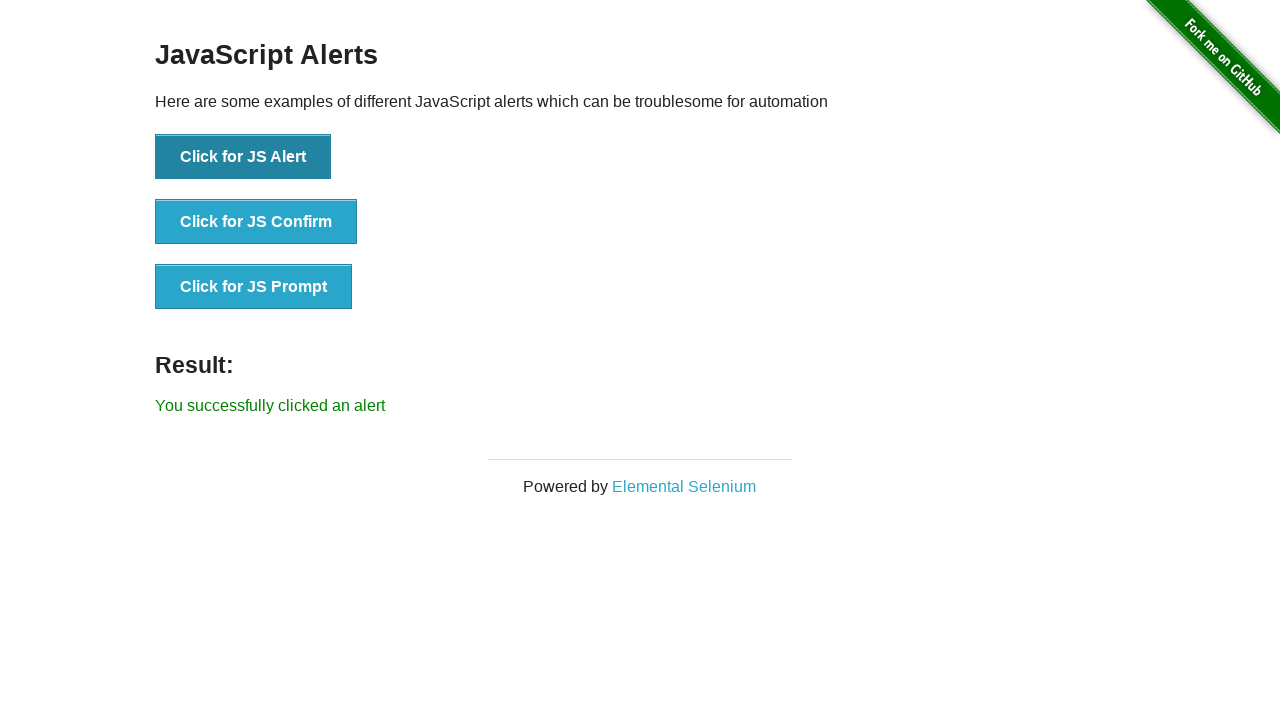

Retrieved result message text content
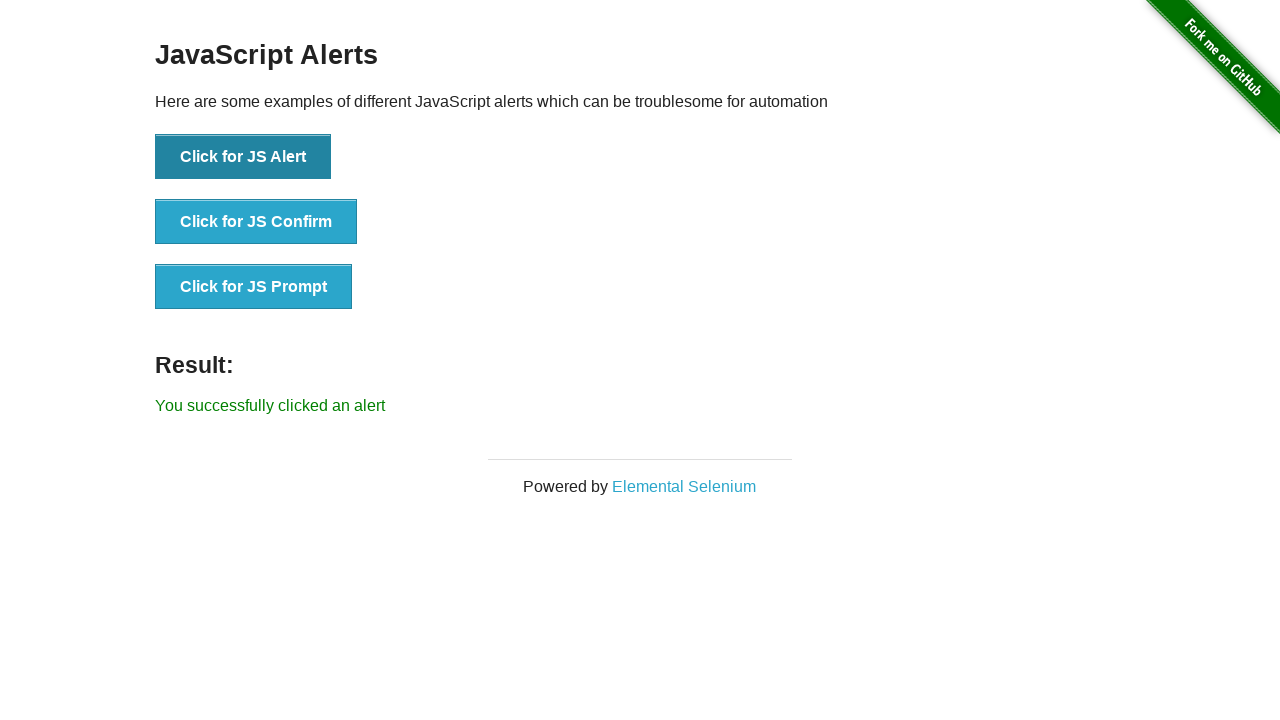

Verified result message displays 'You successfully clicked an alert'
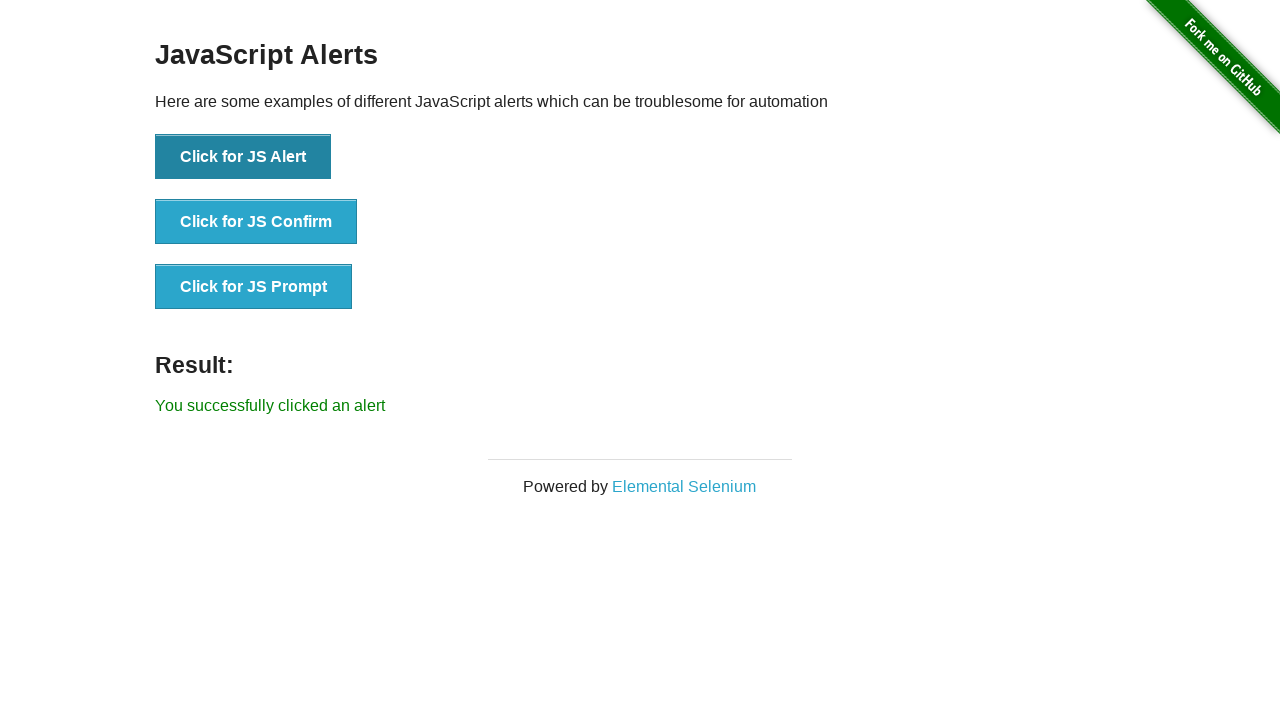

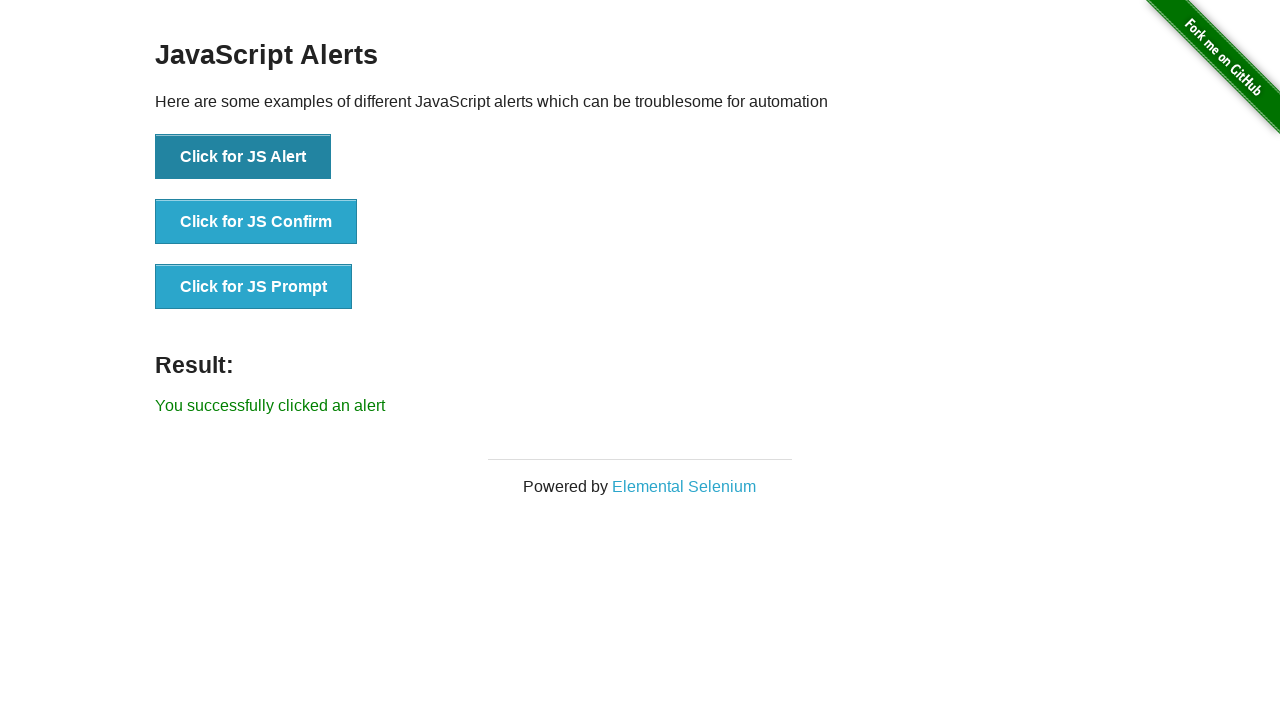